Tests a page with implicit wait by clicking a verify button and checking that a success message appears

Starting URL: http://suninjuly.github.io/wait2.html

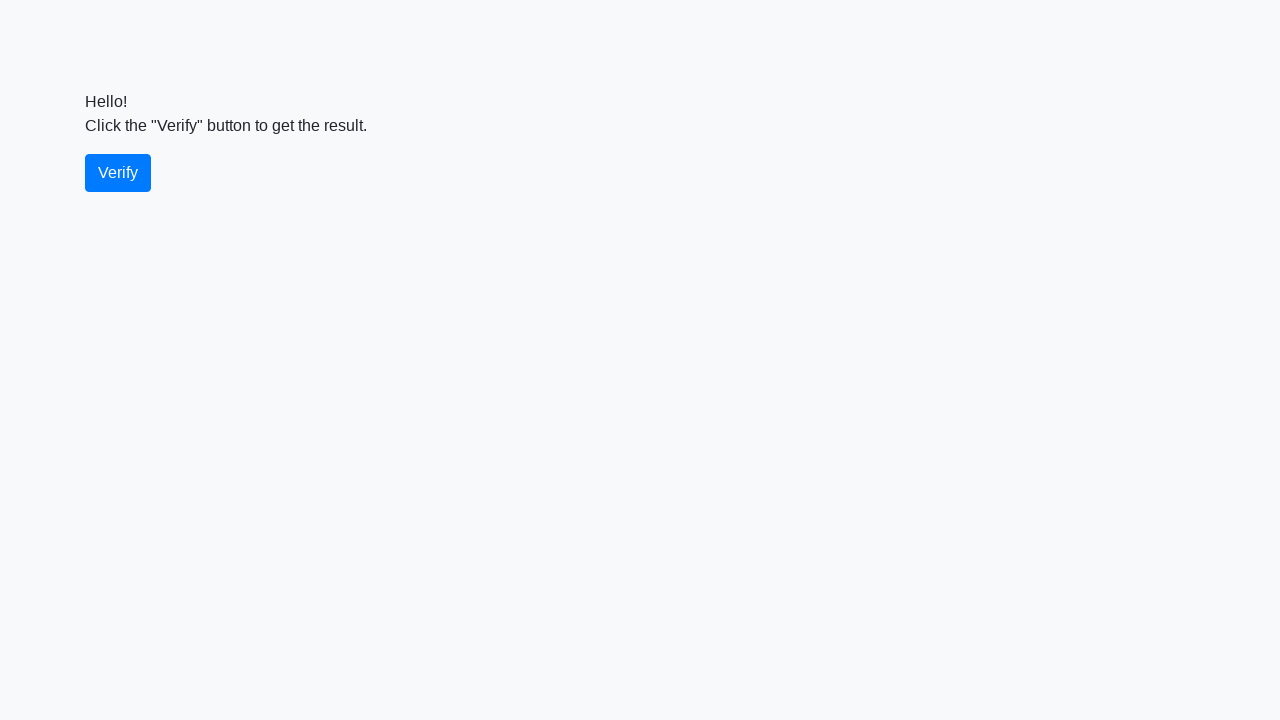

Clicked the verify button at (118, 173) on #verify
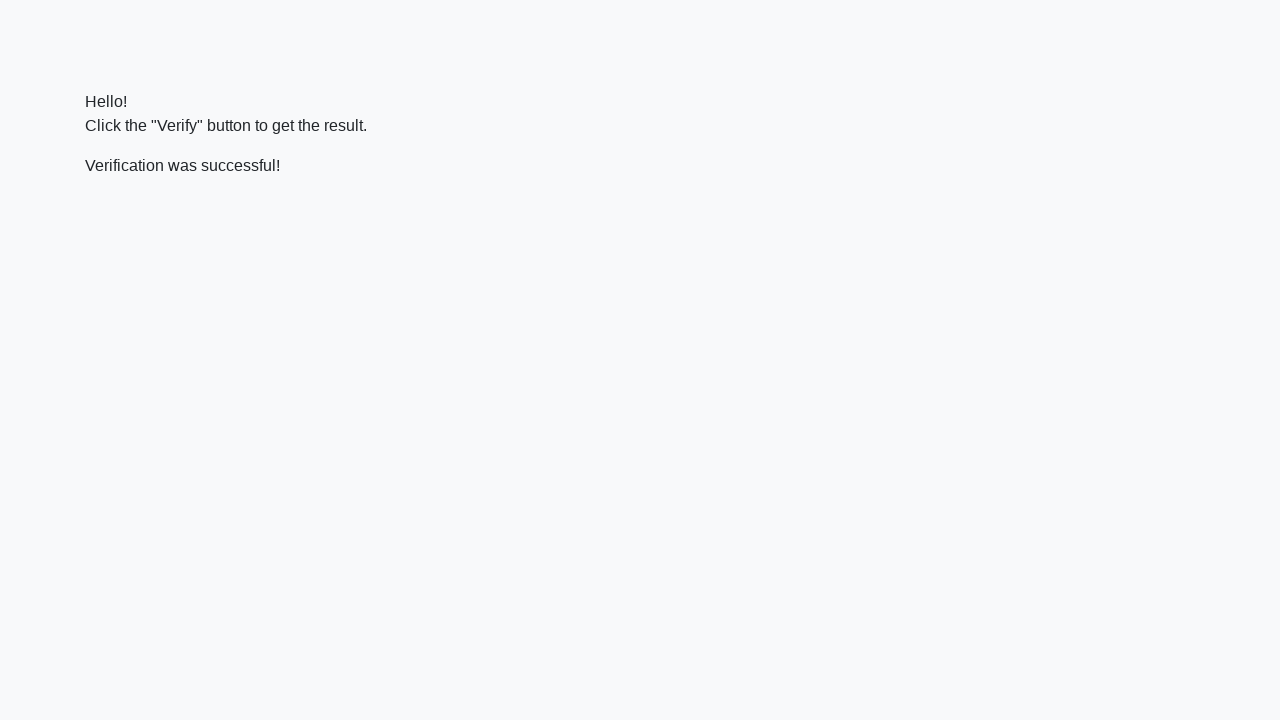

Success message element appeared
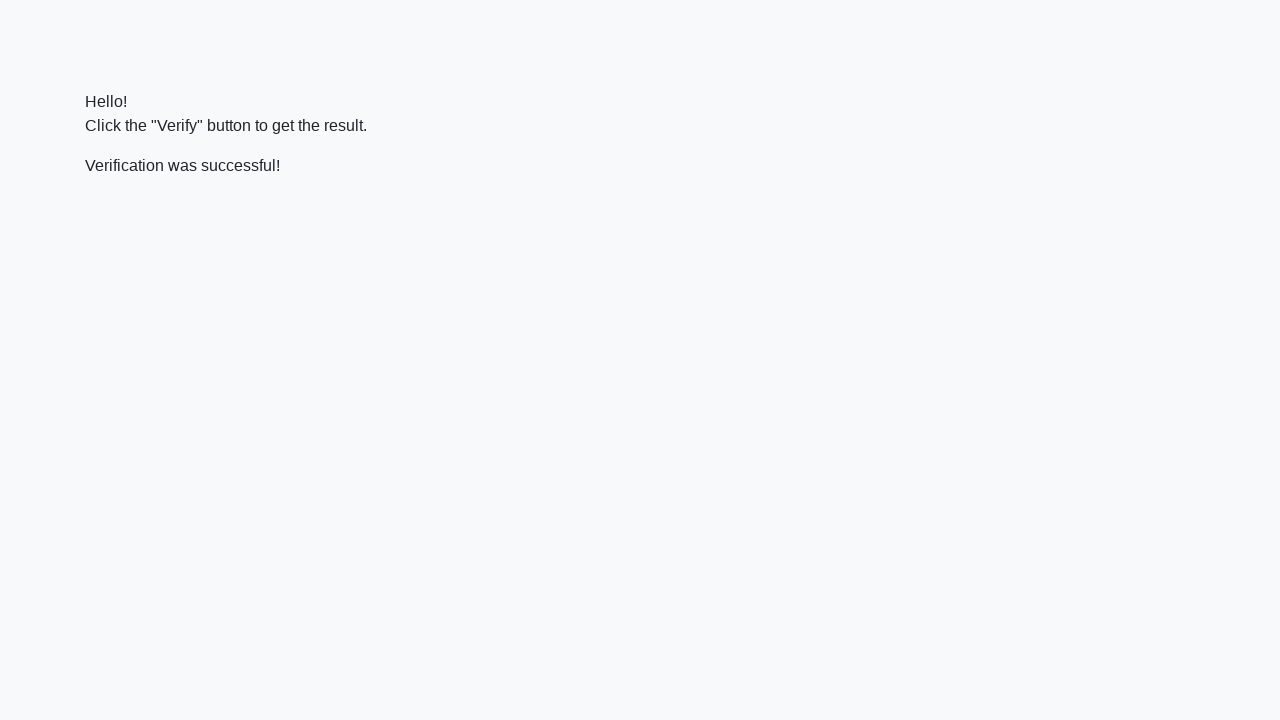

Verified success message contains 'successful'
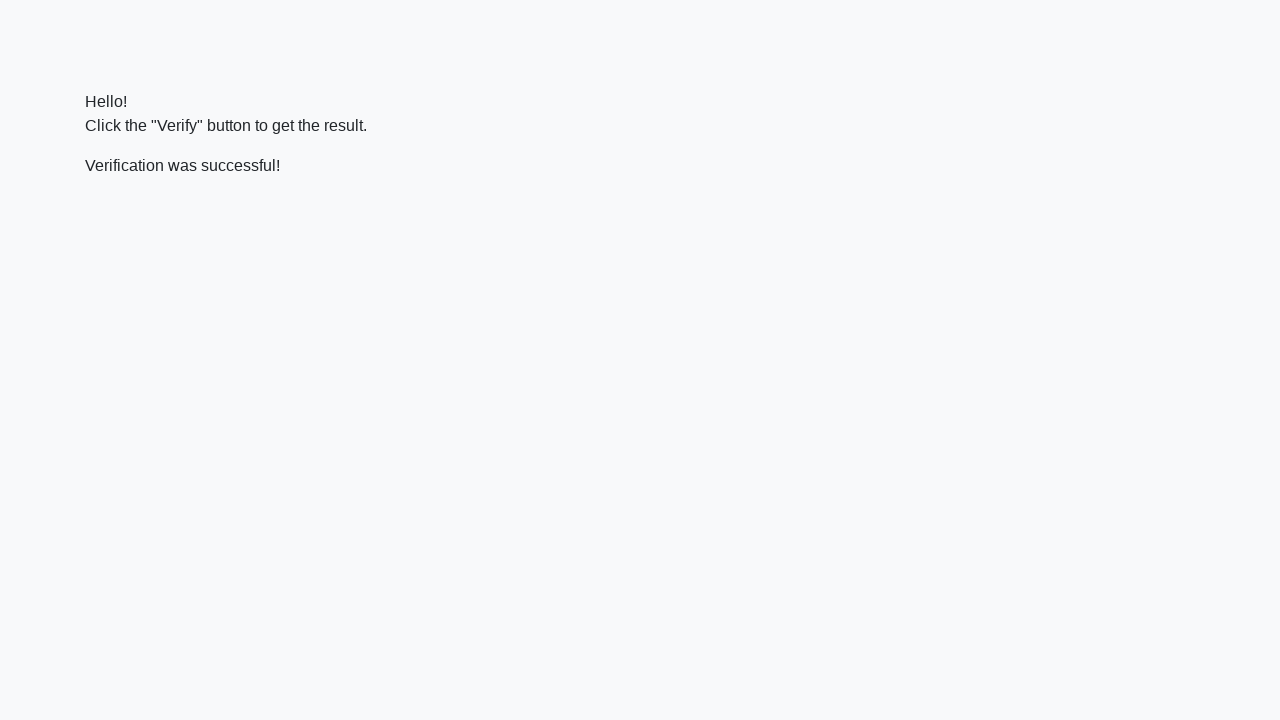

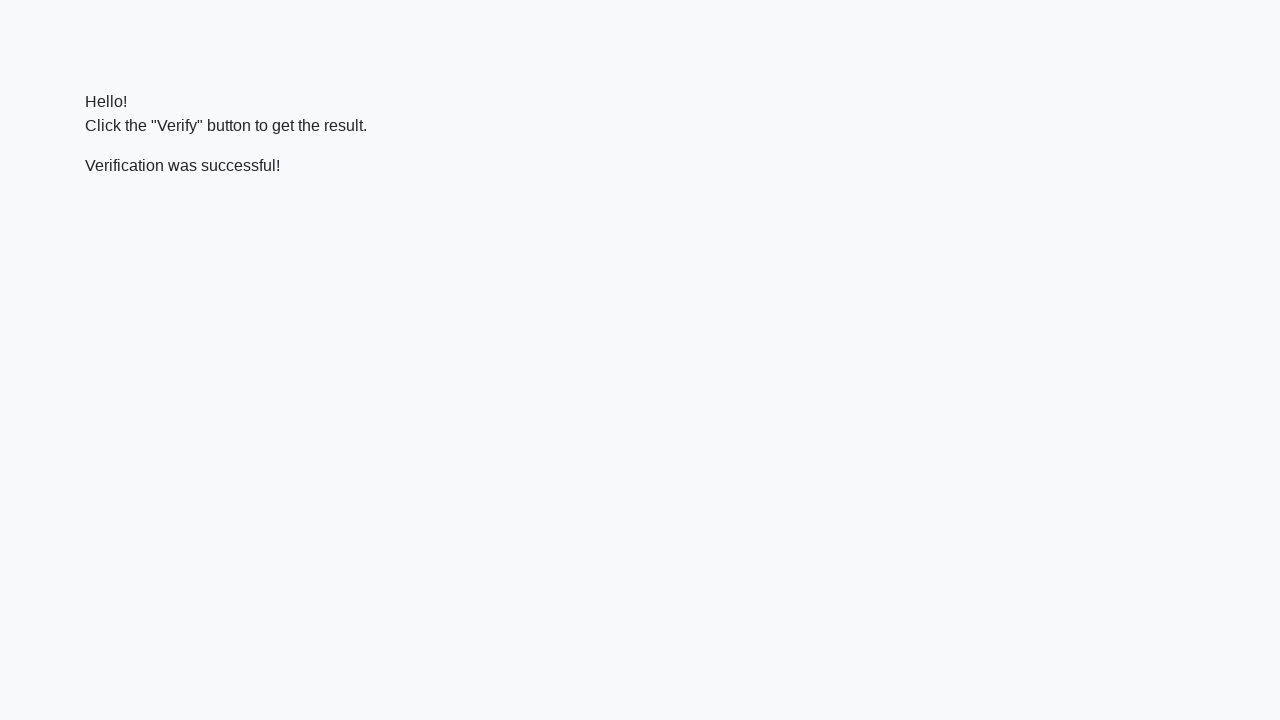